Tests opting out of A/B tests by adding an opt-out cookie after visiting the page, then refreshing to verify the opt-out takes effect

Starting URL: http://the-internet.herokuapp.com/abtest

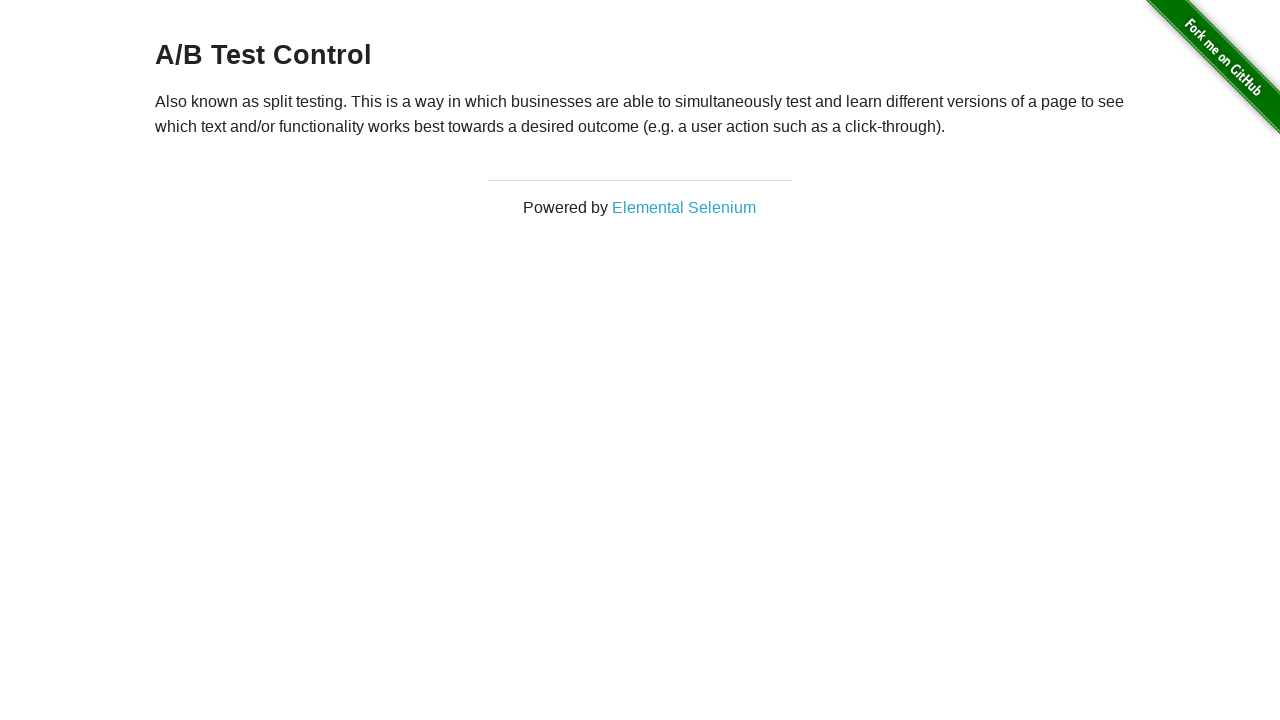

Initial page loaded and heading element found
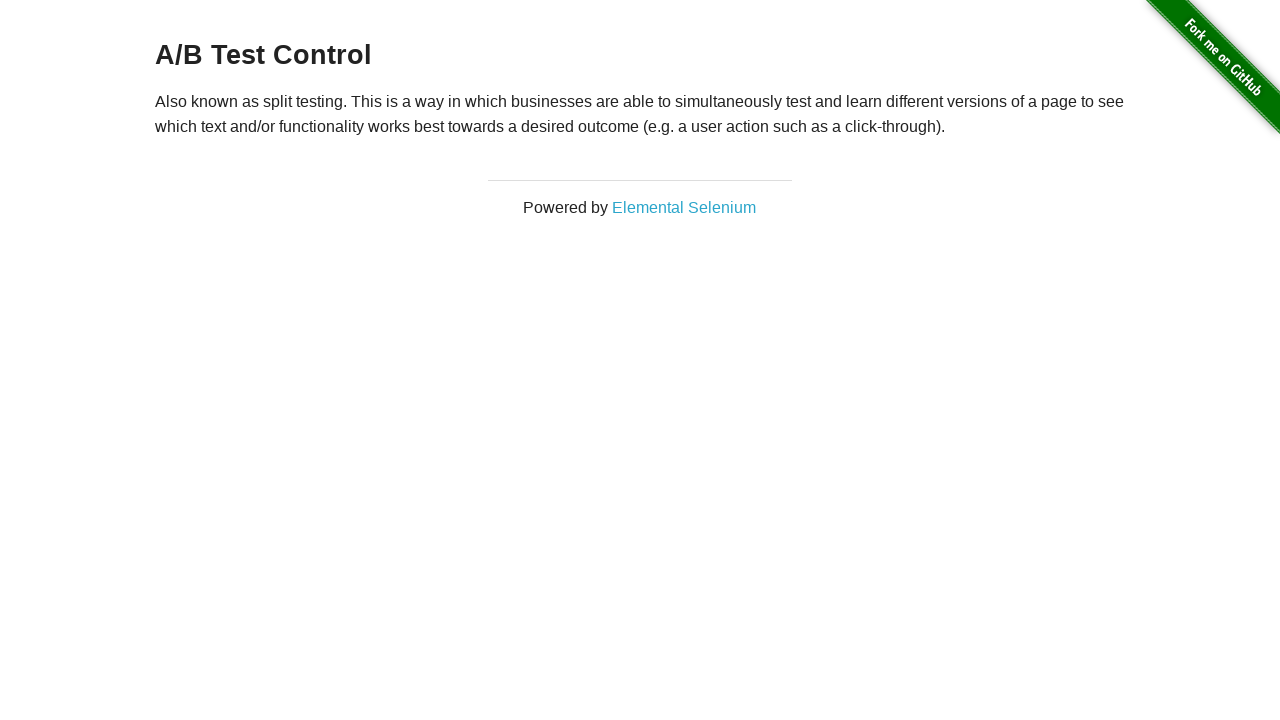

Added optimizelyOptOut cookie to context
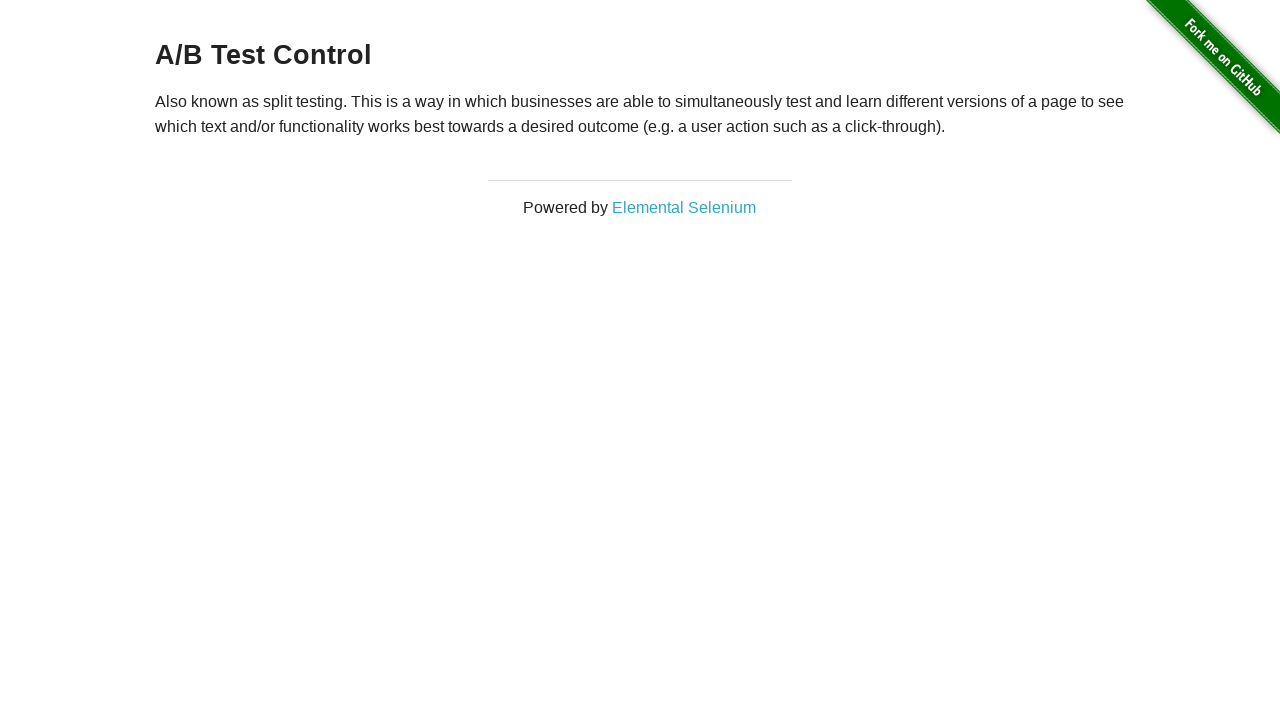

Page reloaded to apply opt-out cookie
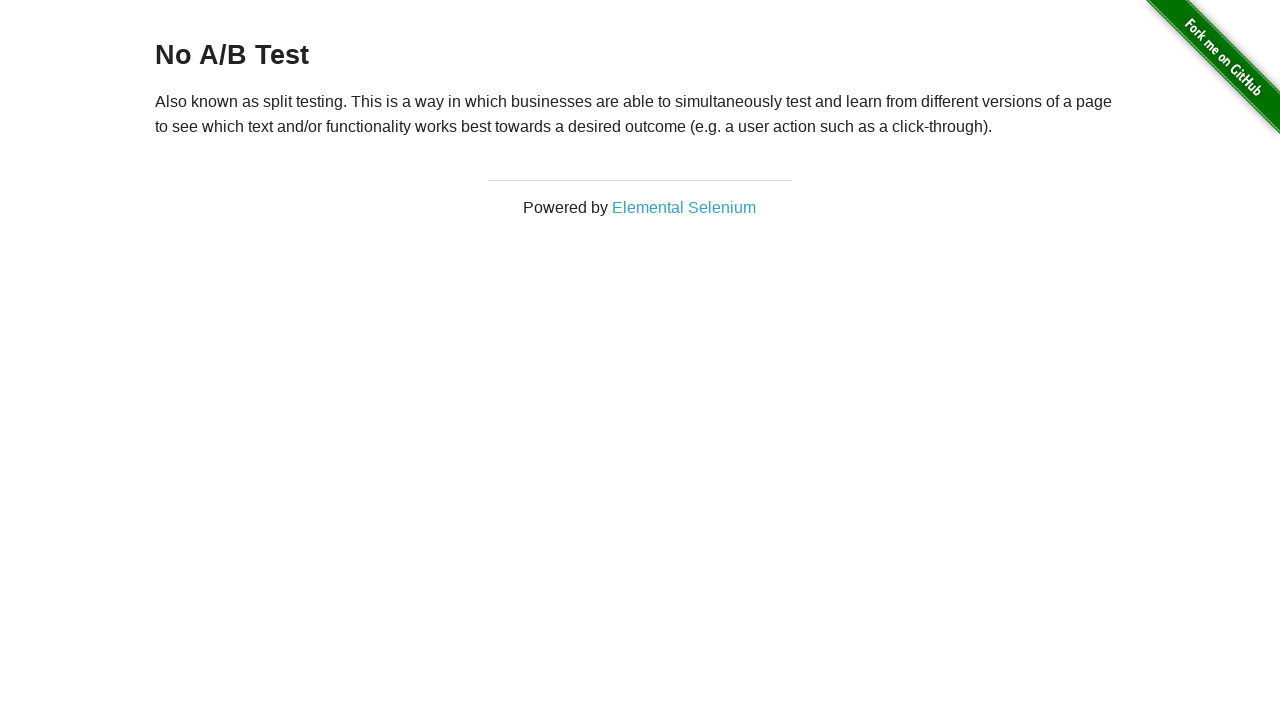

Page loaded after refresh and heading element found
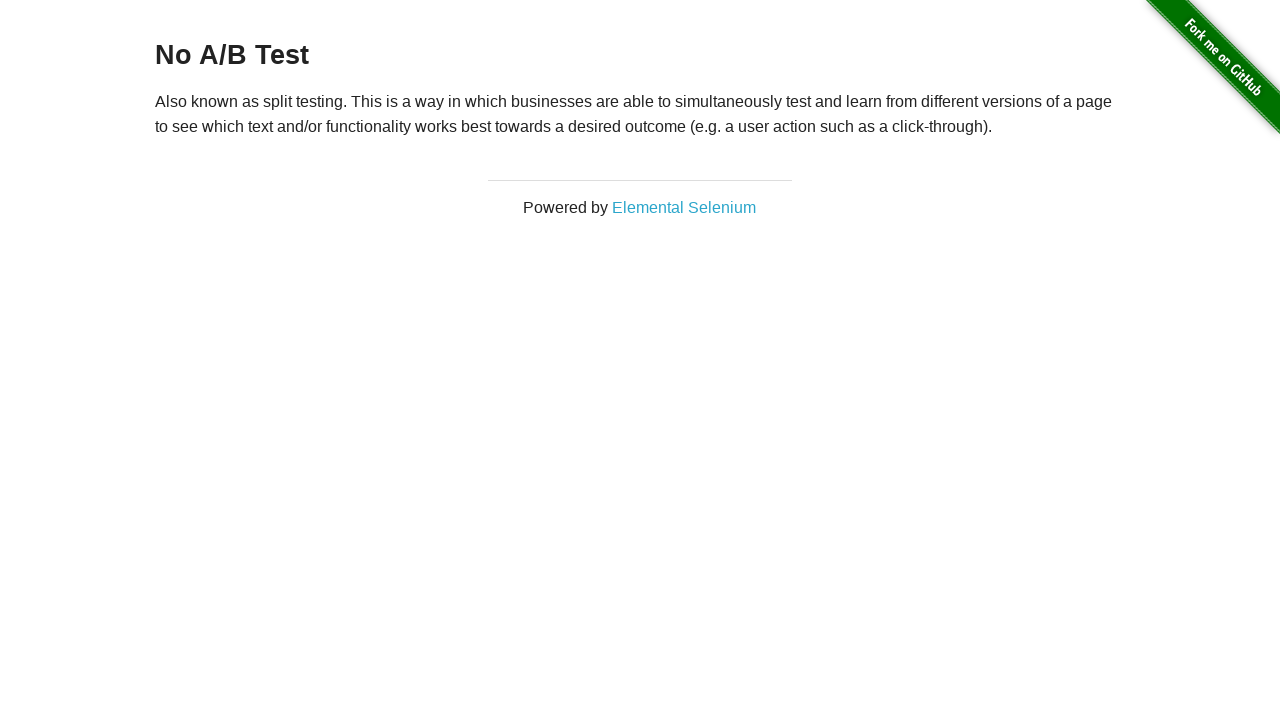

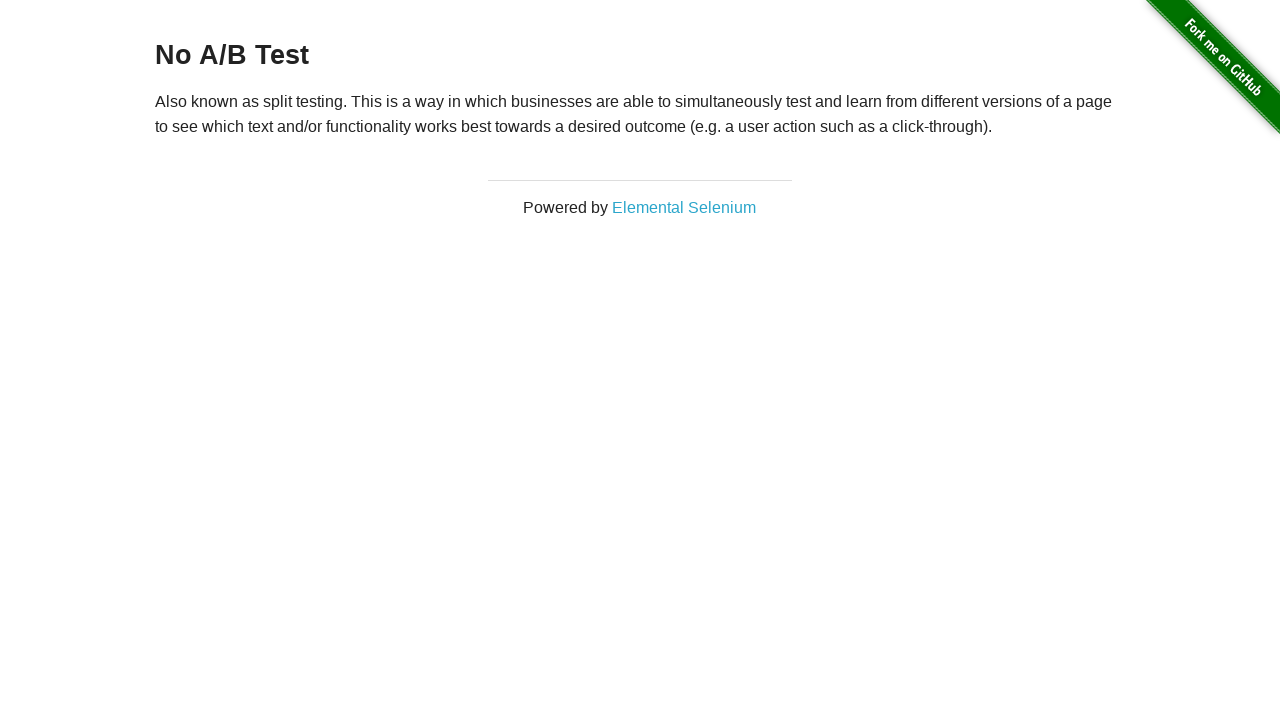